Tests radio button functionality by navigating to a page with radio buttons, finding them by name, and clicking on the third radio button option

Starting URL: https://echoecho.com/htmlforms10.htm

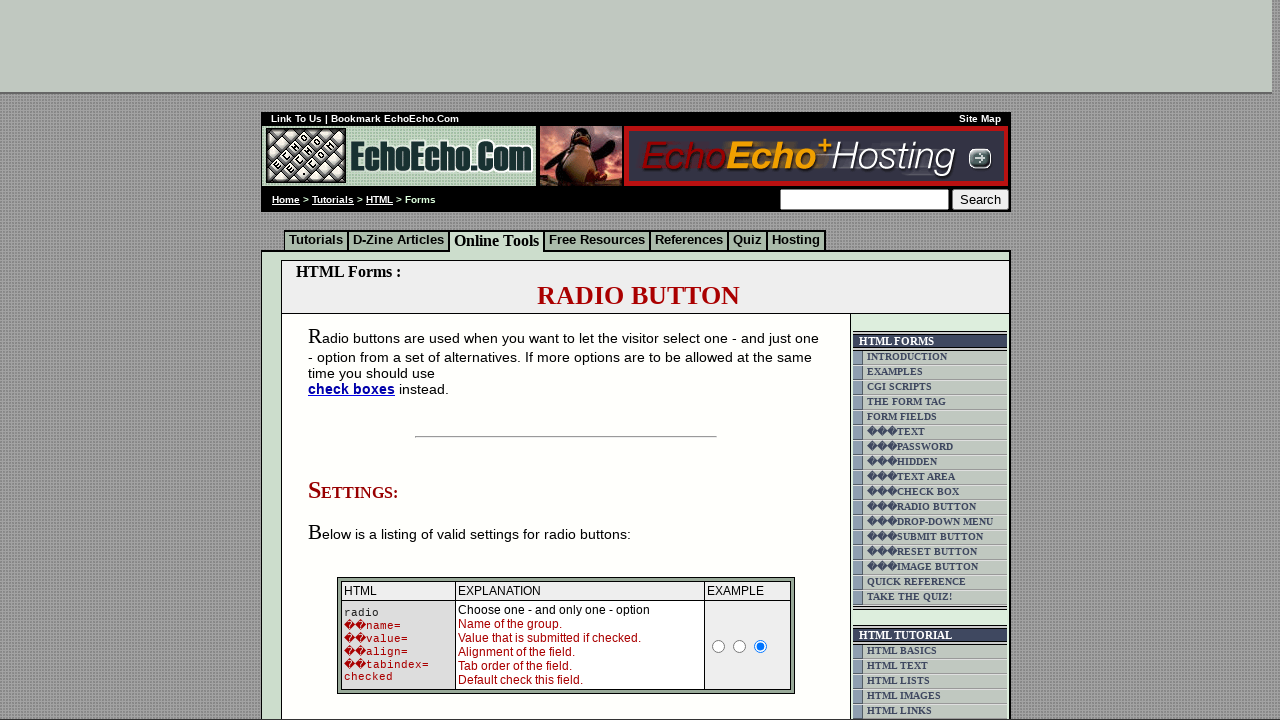

Navigated to radio button form page
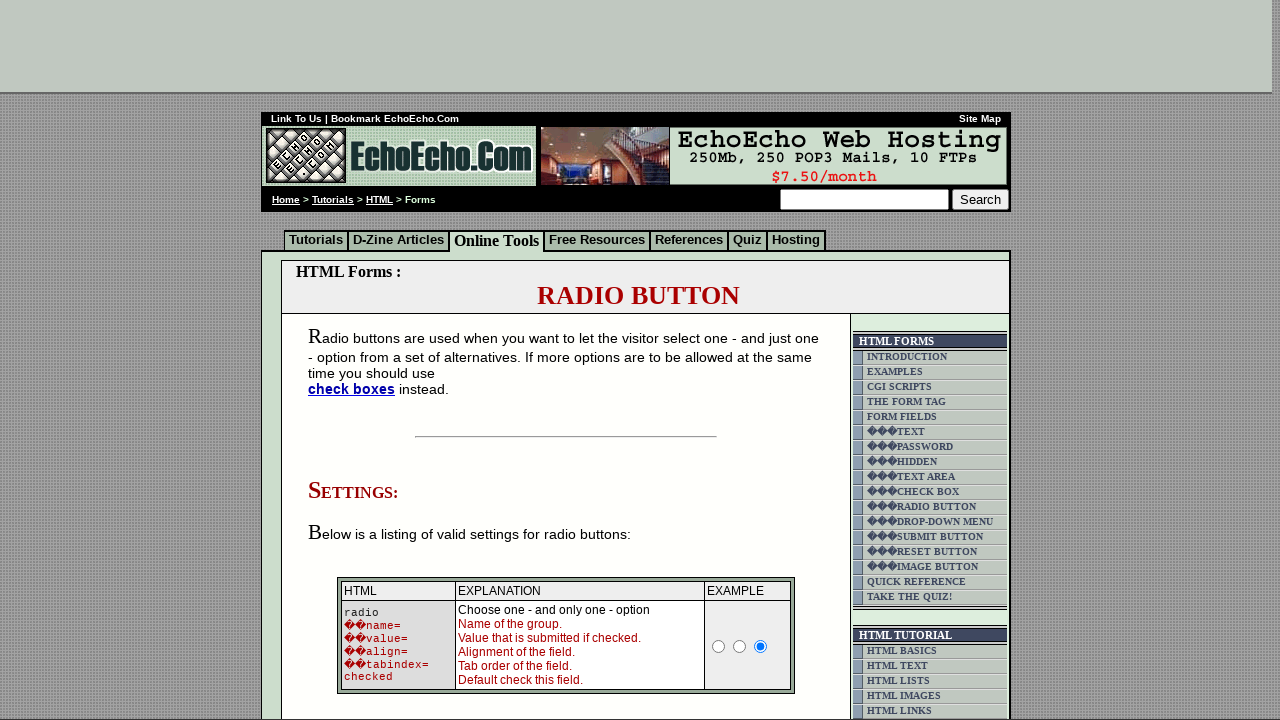

Radio buttons with name 'group1' are now present
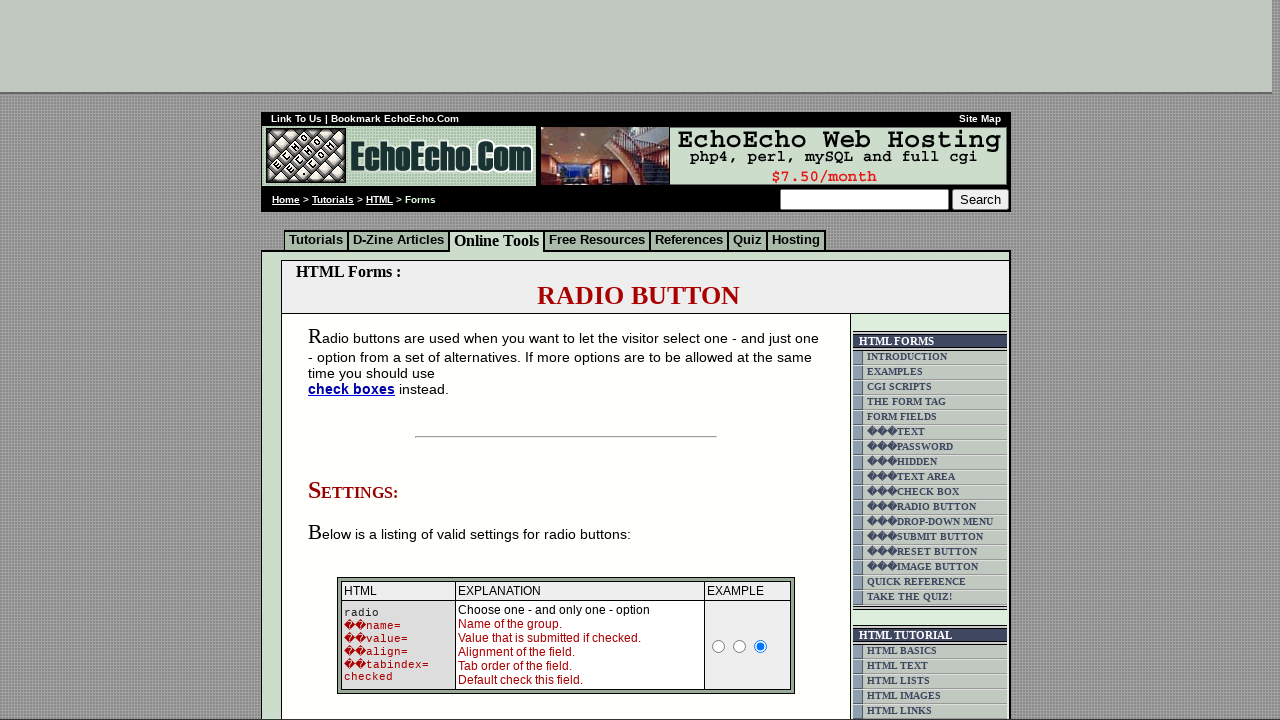

Located all radio buttons in the group
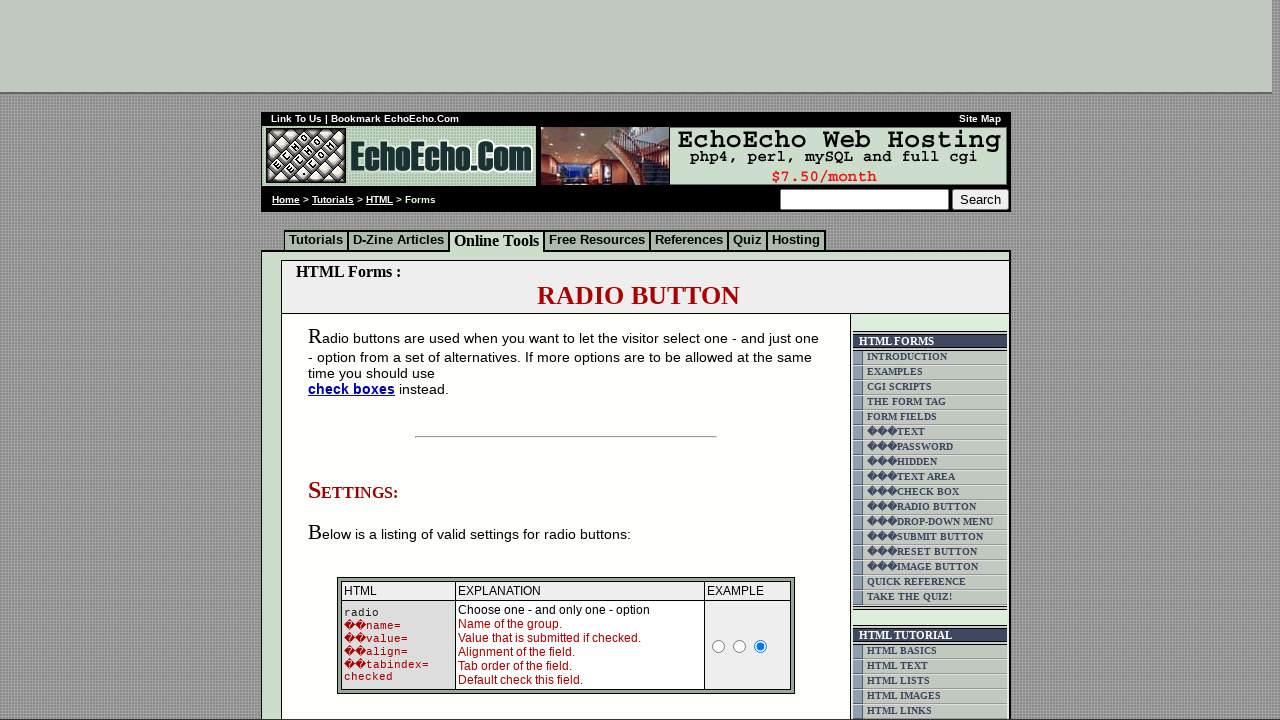

Clicked the third radio button (Cheese option) at (356, 360) on input[name='group1'] >> nth=2
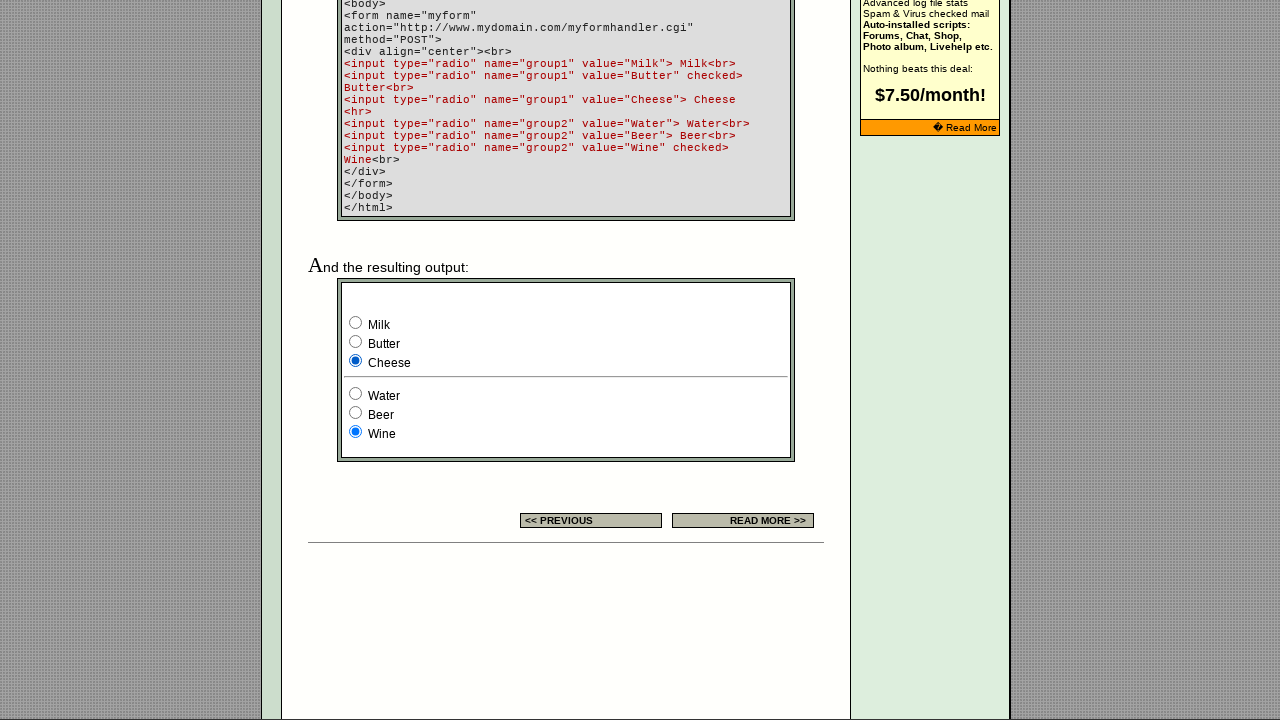

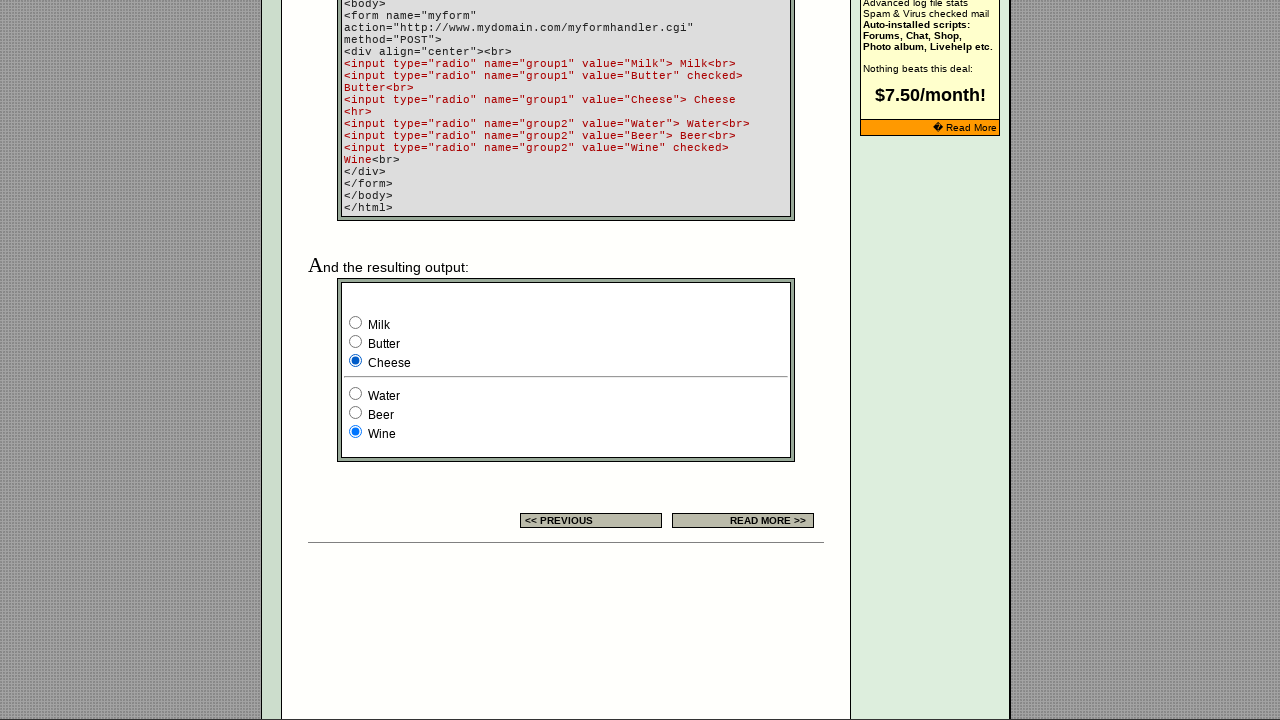